Verifies that the NewYork-Presbyterian website loads correctly by checking the page title

Starting URL: http://www.nyp.org

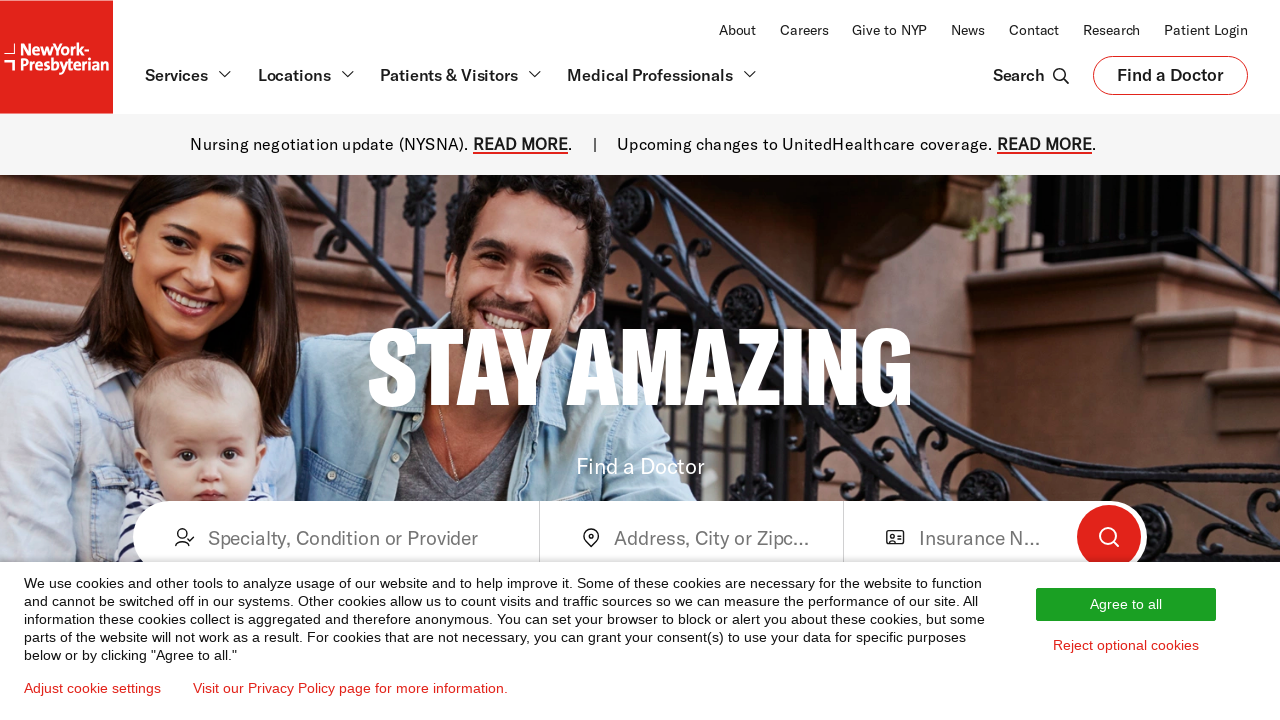

Navigated to NewYork-Presbyterian website at http://www.nyp.org
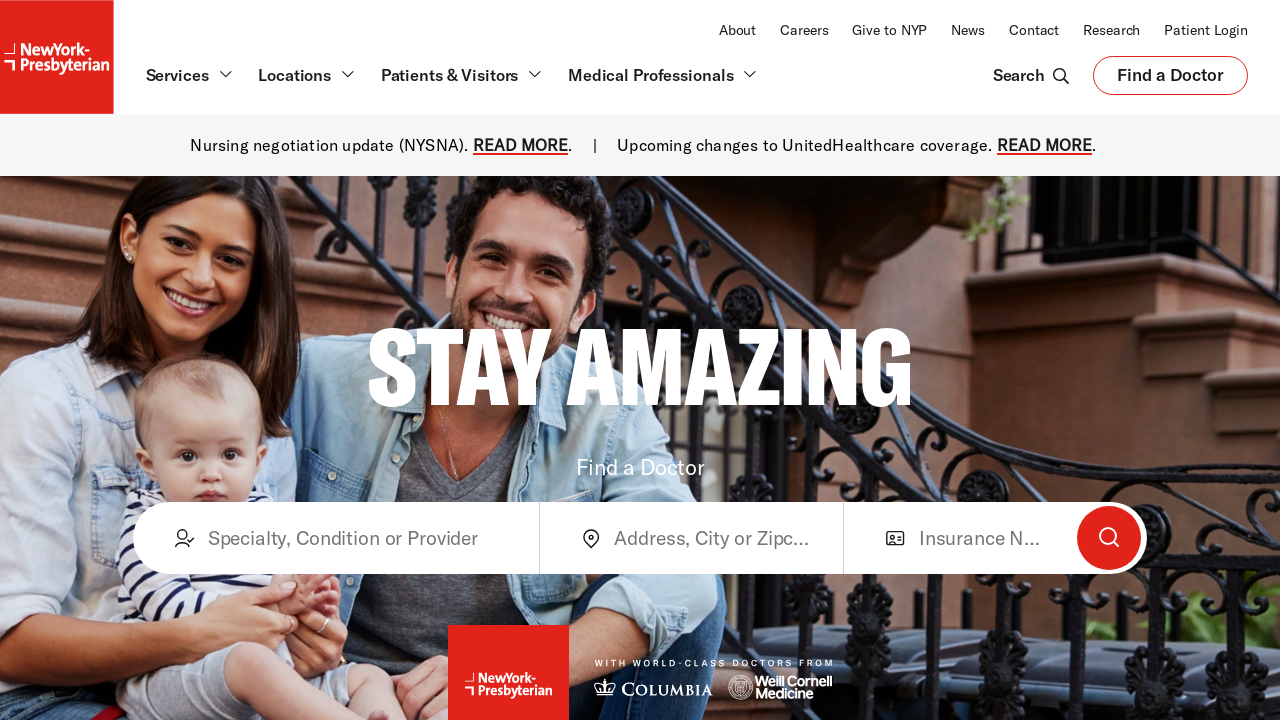

Verified page title contains 'NewYork-Presbyterian'
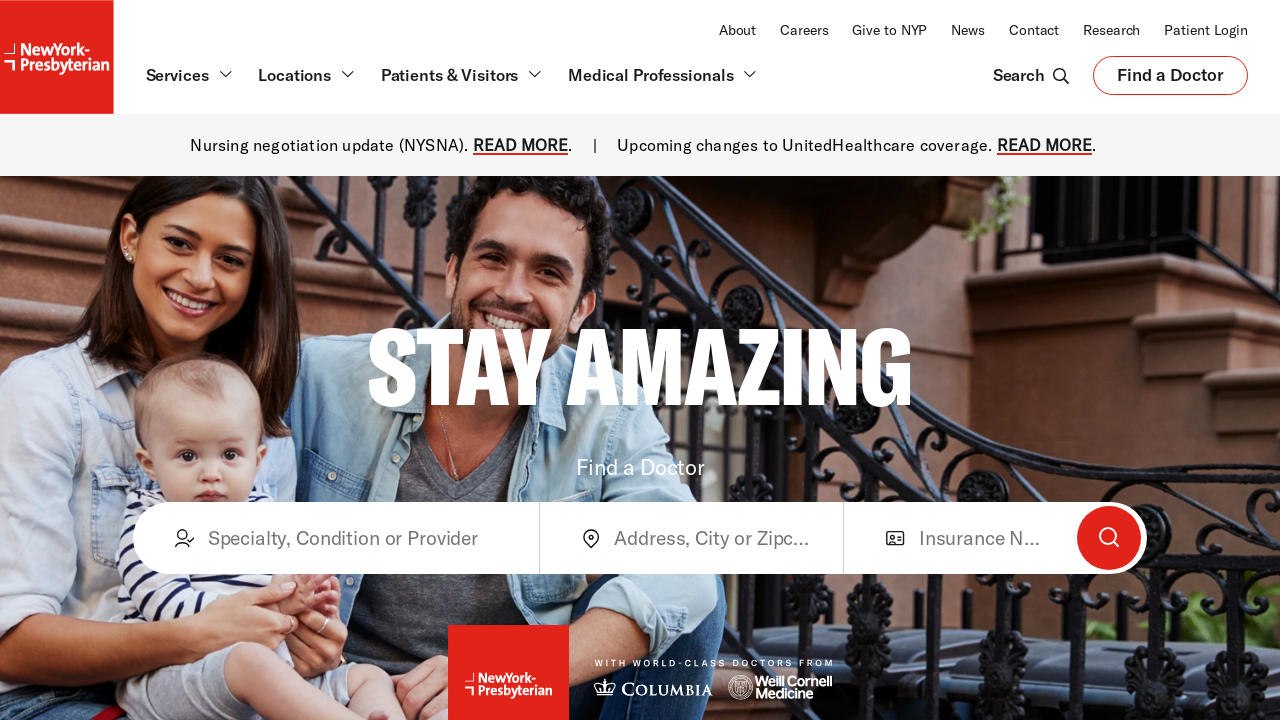

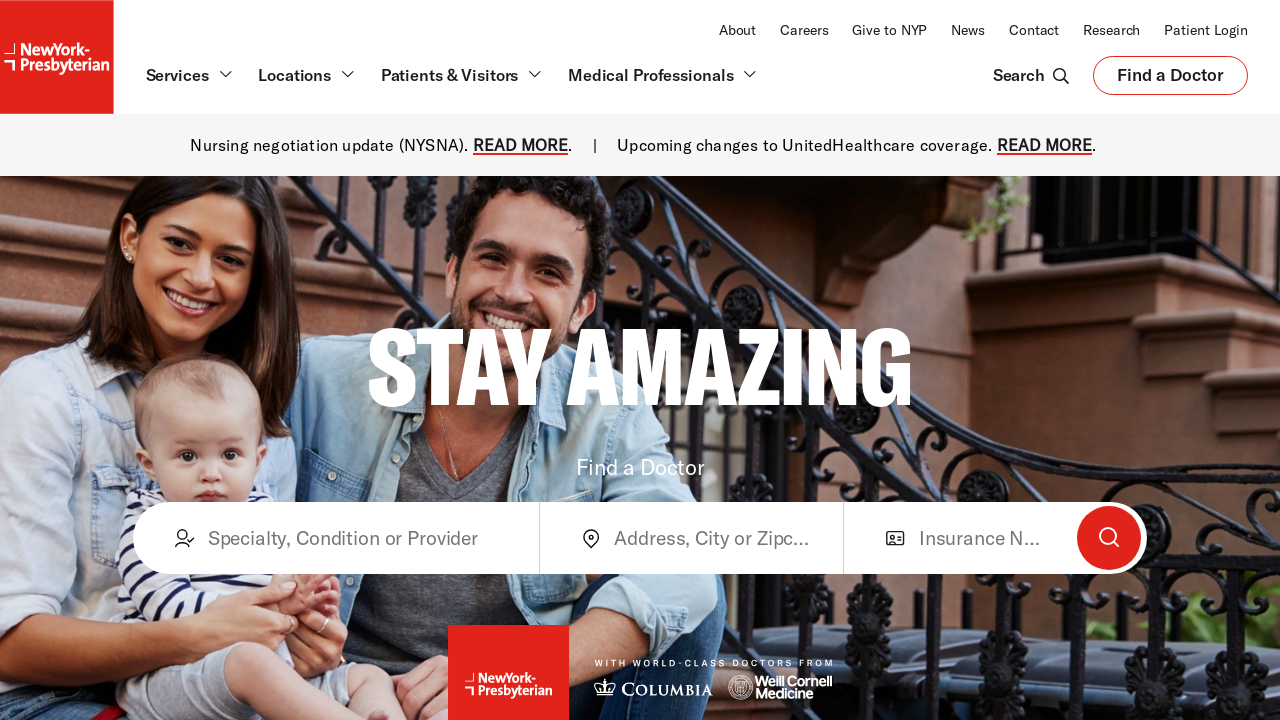